Tests dynamic loading with an equal timeout by clicking a start button and verifying that "Hello World!" text appears.

Starting URL: https://automationfc.github.io/dynamic-loading/

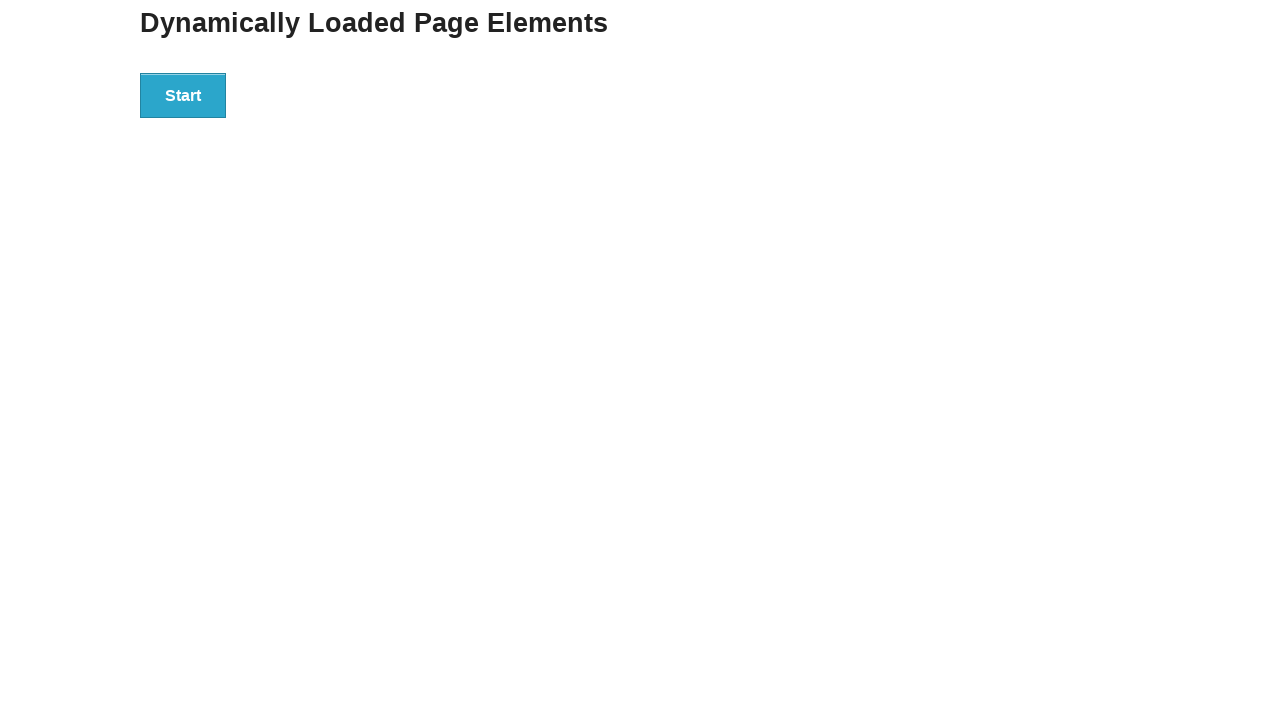

Clicked the start button to trigger dynamic loading at (183, 95) on div#start > button
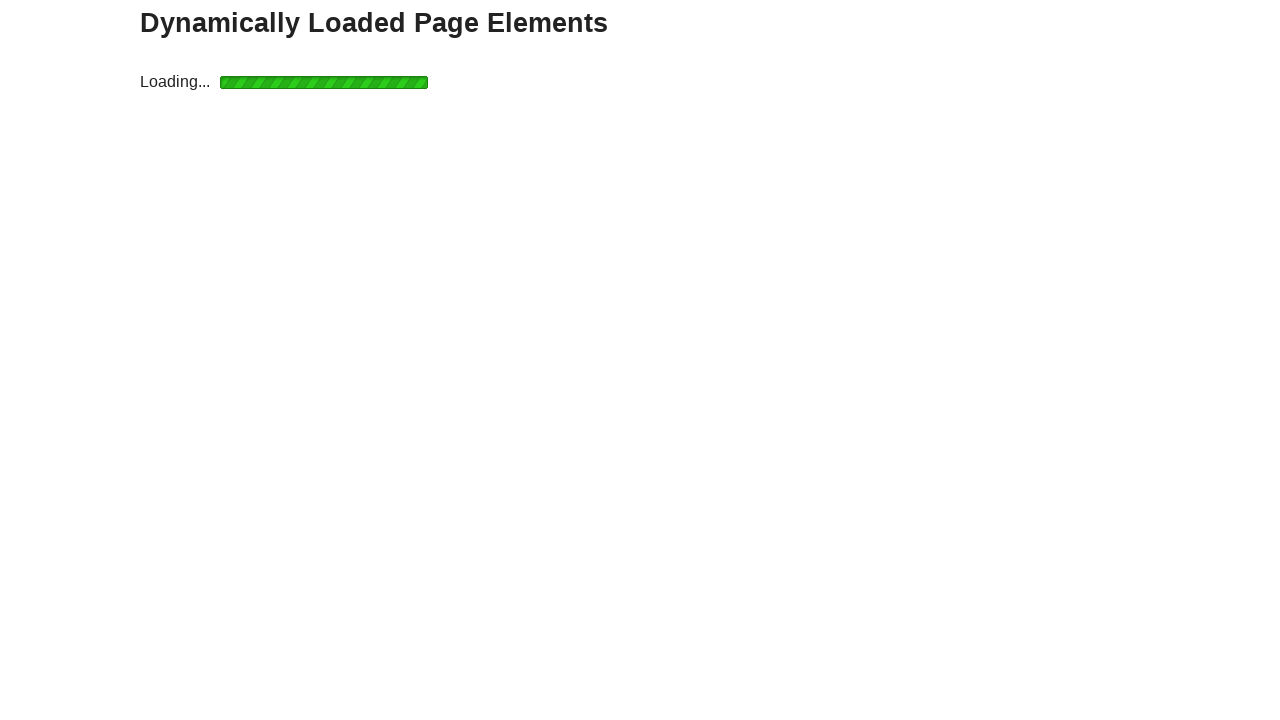

Waited for the 'Hello World!' text to appear
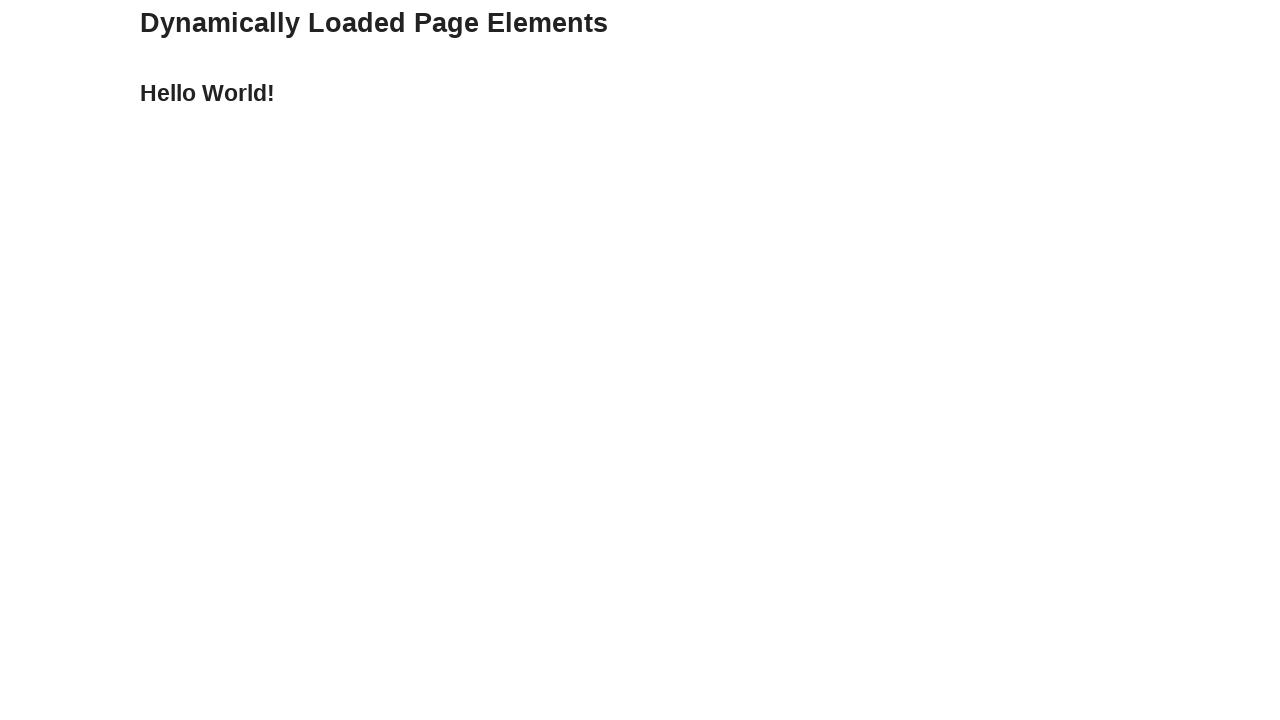

Verified that the loaded content displays 'Hello World!'
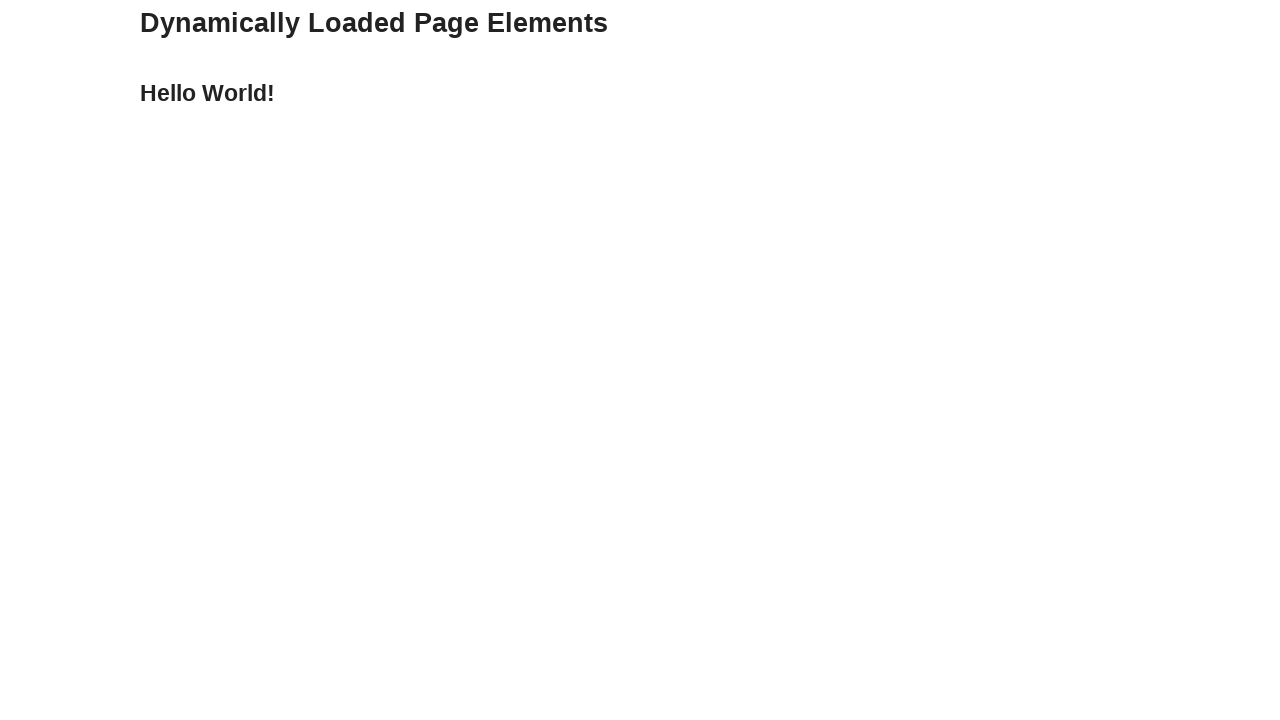

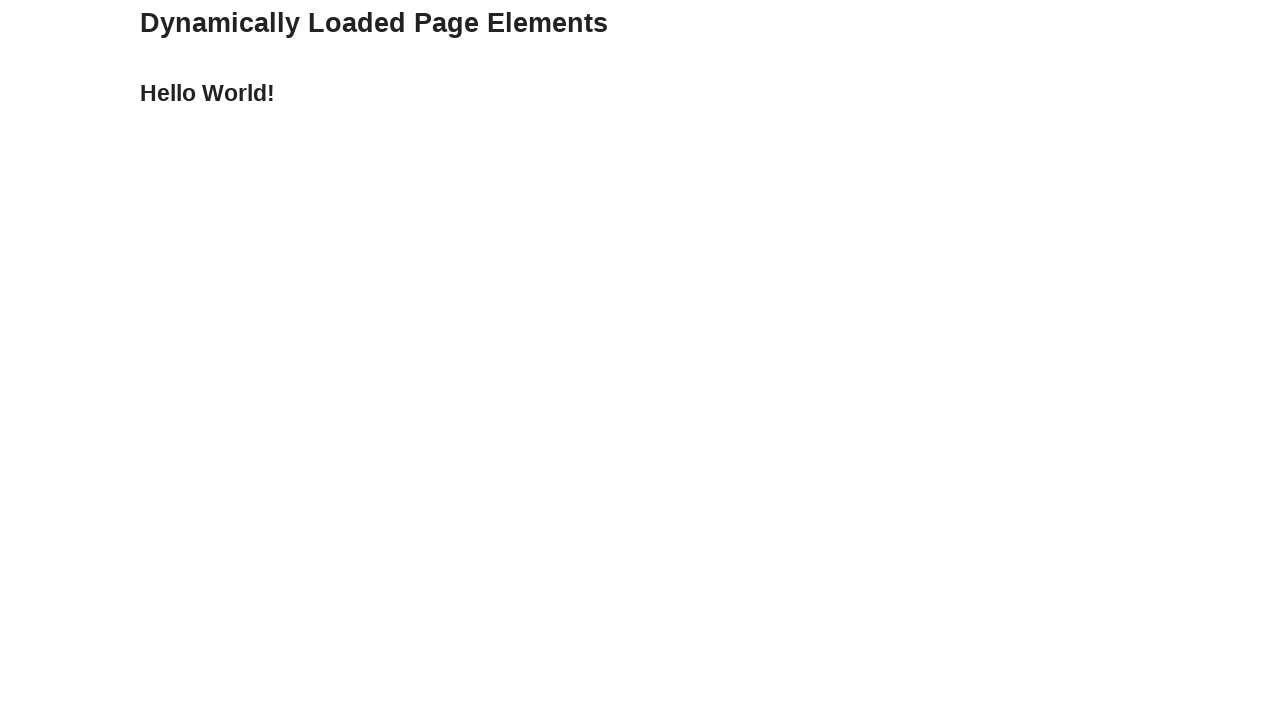